Tests adding todo items by filling the input field and pressing Enter, then verifying the items appear in the list

Starting URL: https://demo.playwright.dev/todomvc

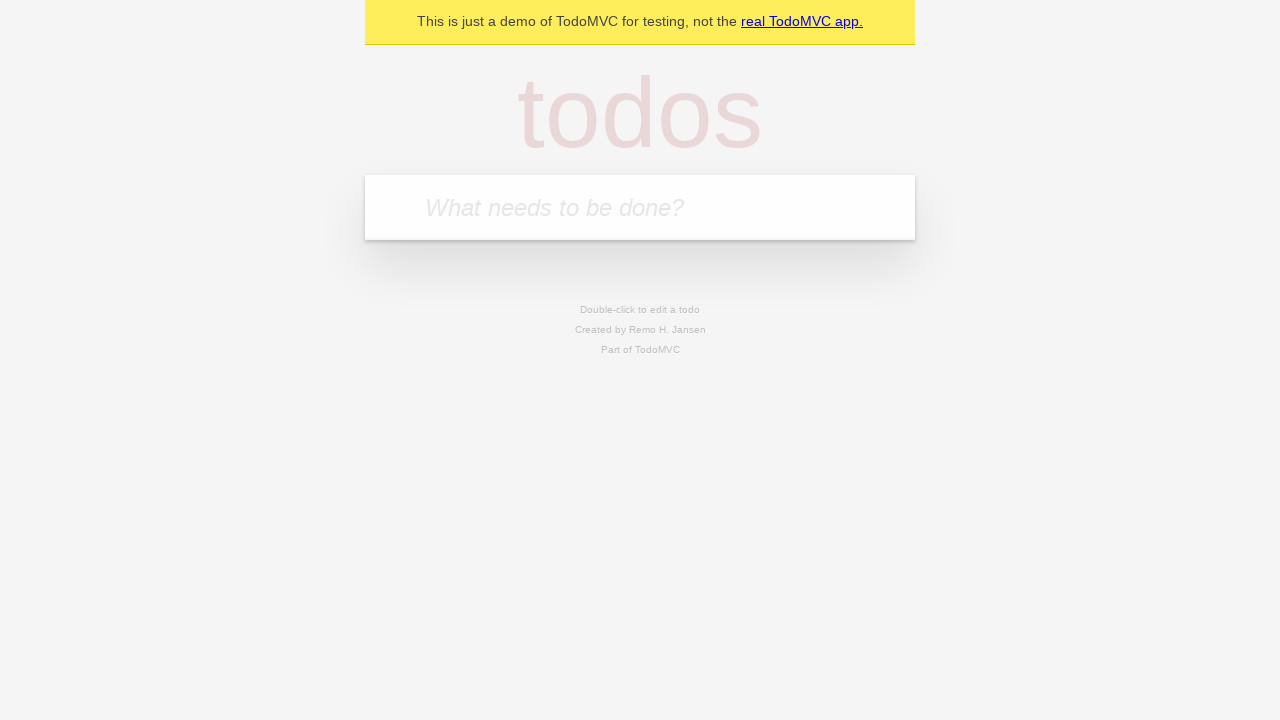

Filled todo input field with 'buy some cheese' on internal:attr=[placeholder="What needs to be done?"i]
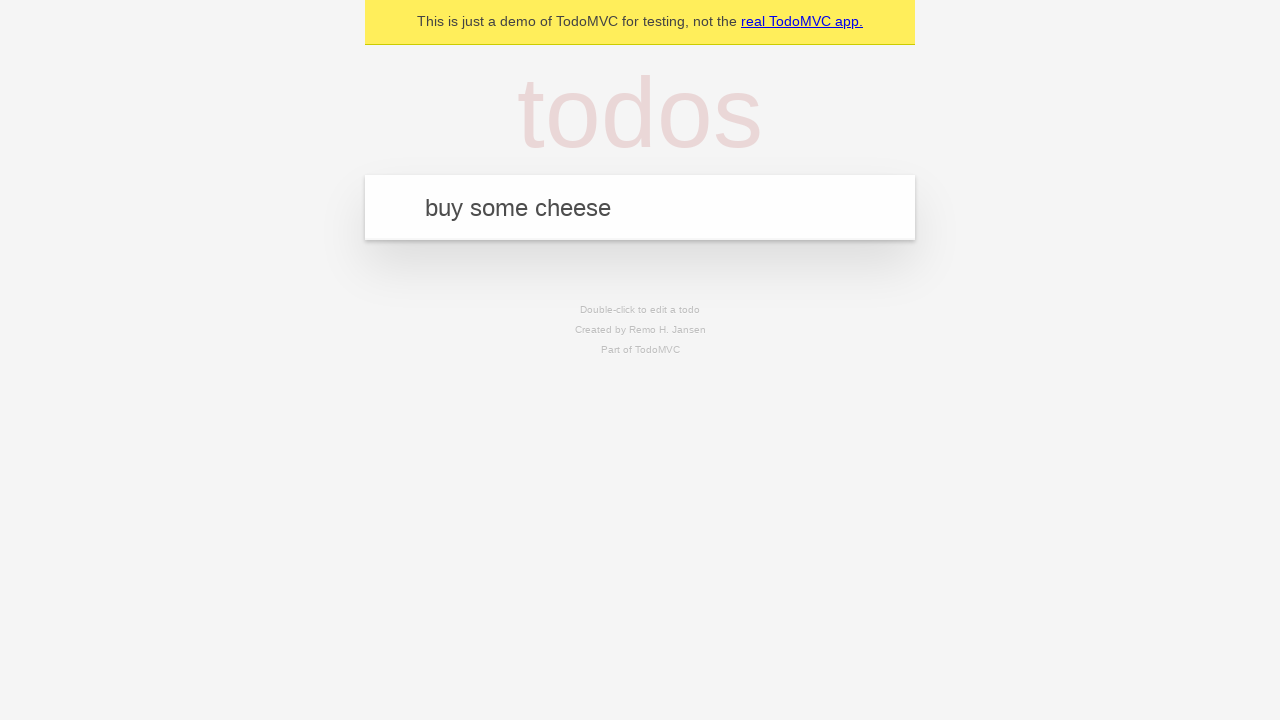

Pressed Enter to create first todo item on internal:attr=[placeholder="What needs to be done?"i]
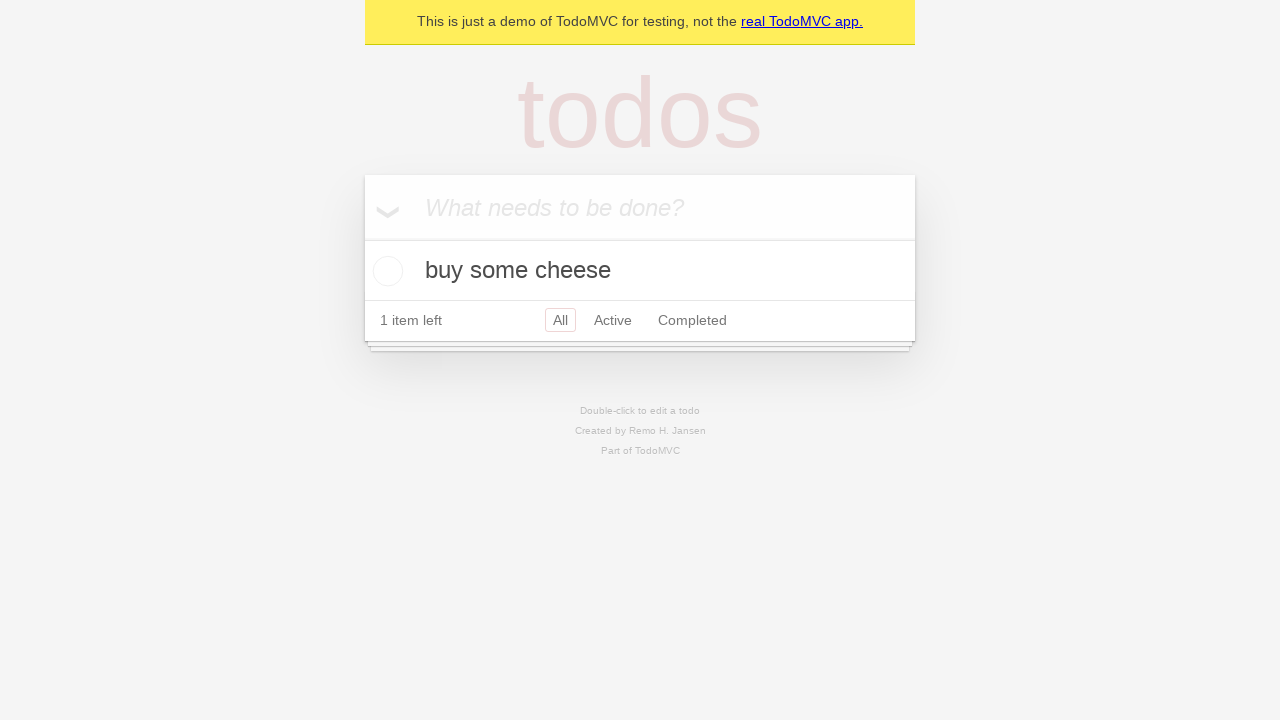

Verified first todo item appeared in the list
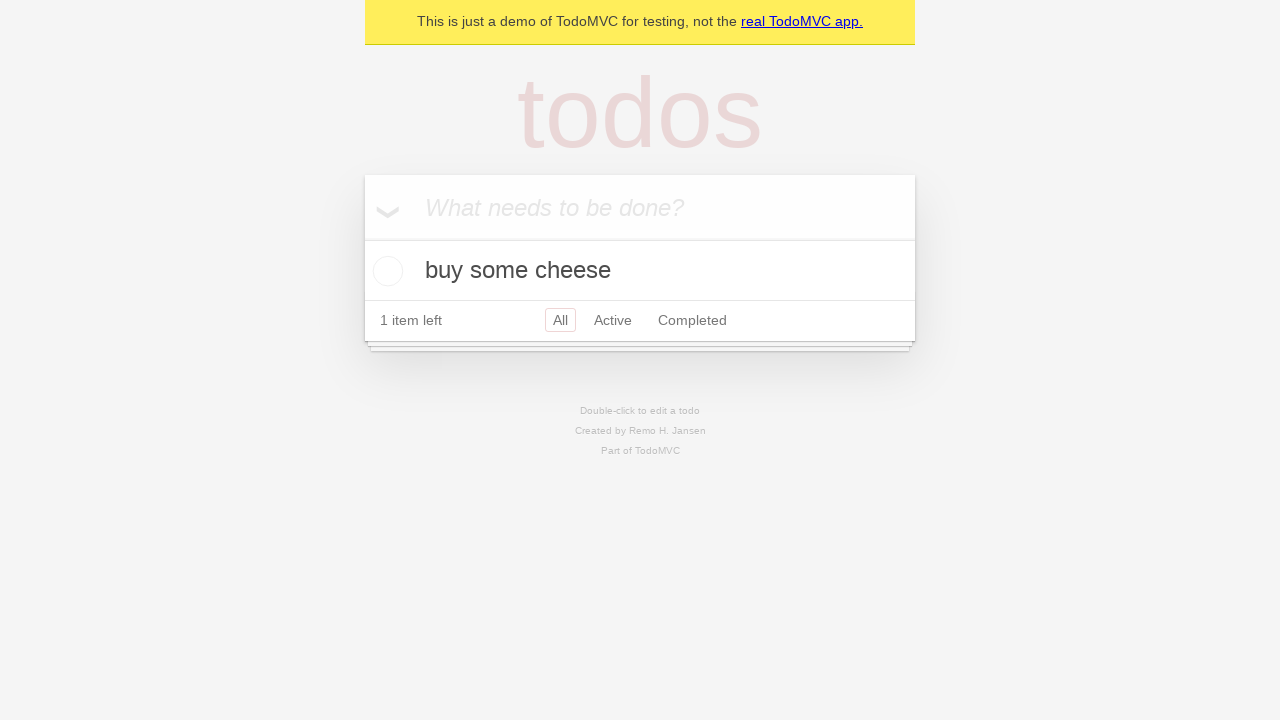

Filled todo input field with 'feed the cat' on internal:attr=[placeholder="What needs to be done?"i]
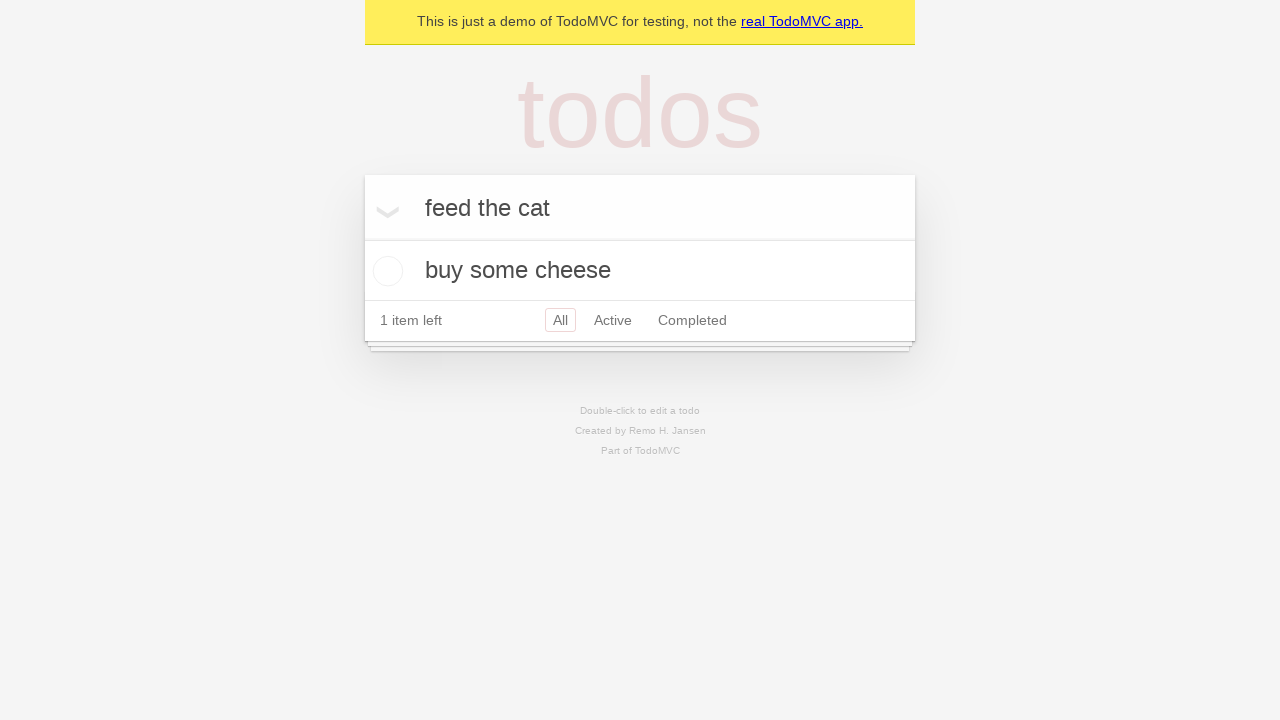

Pressed Enter to create second todo item on internal:attr=[placeholder="What needs to be done?"i]
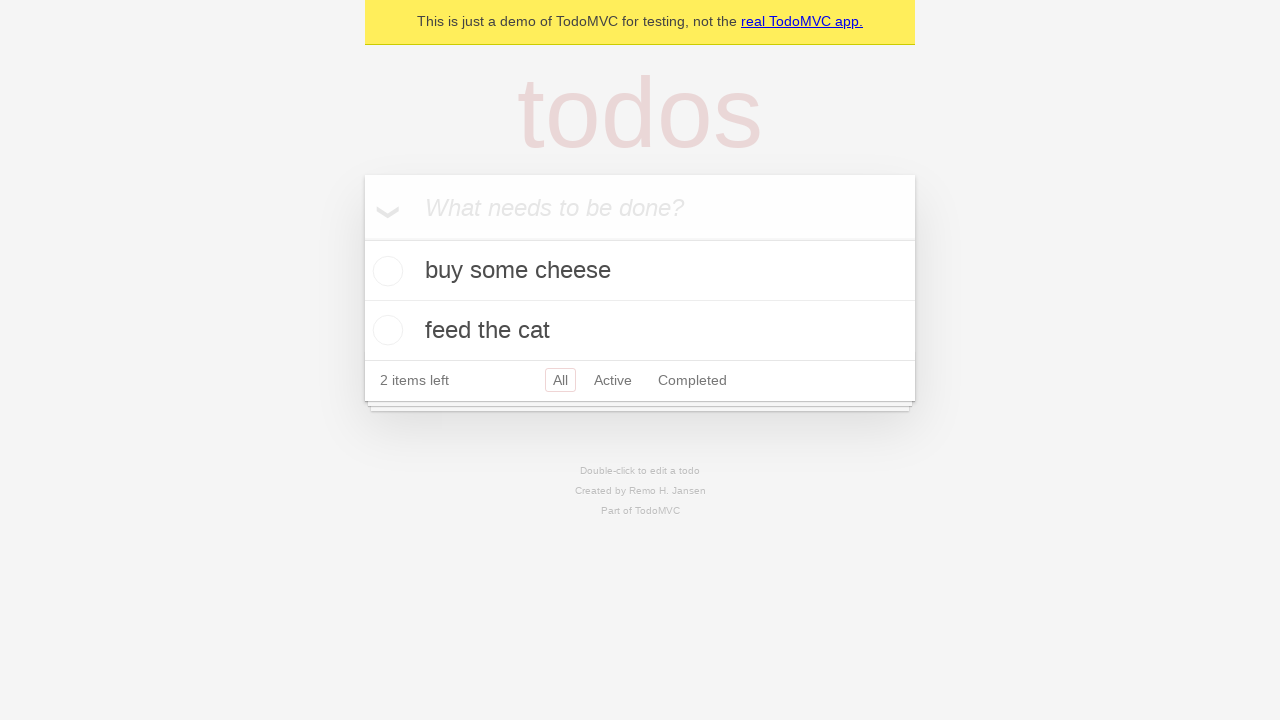

Verified both todo items are visible in the list
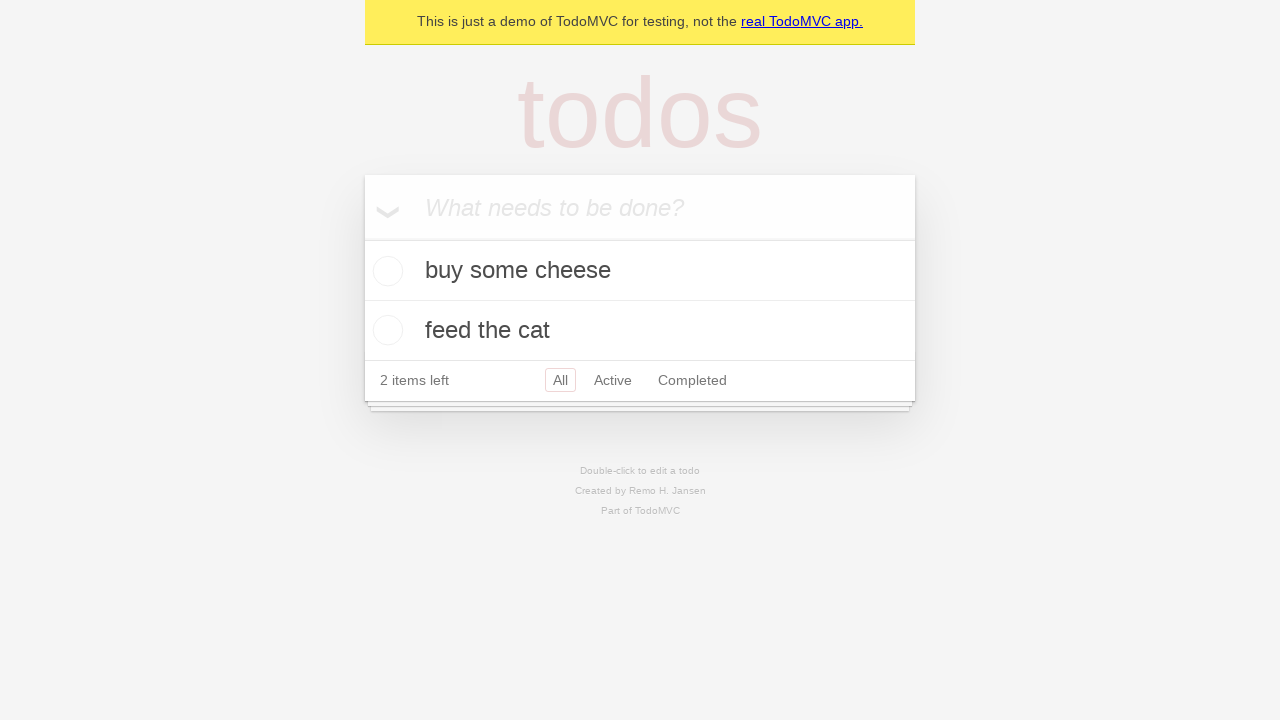

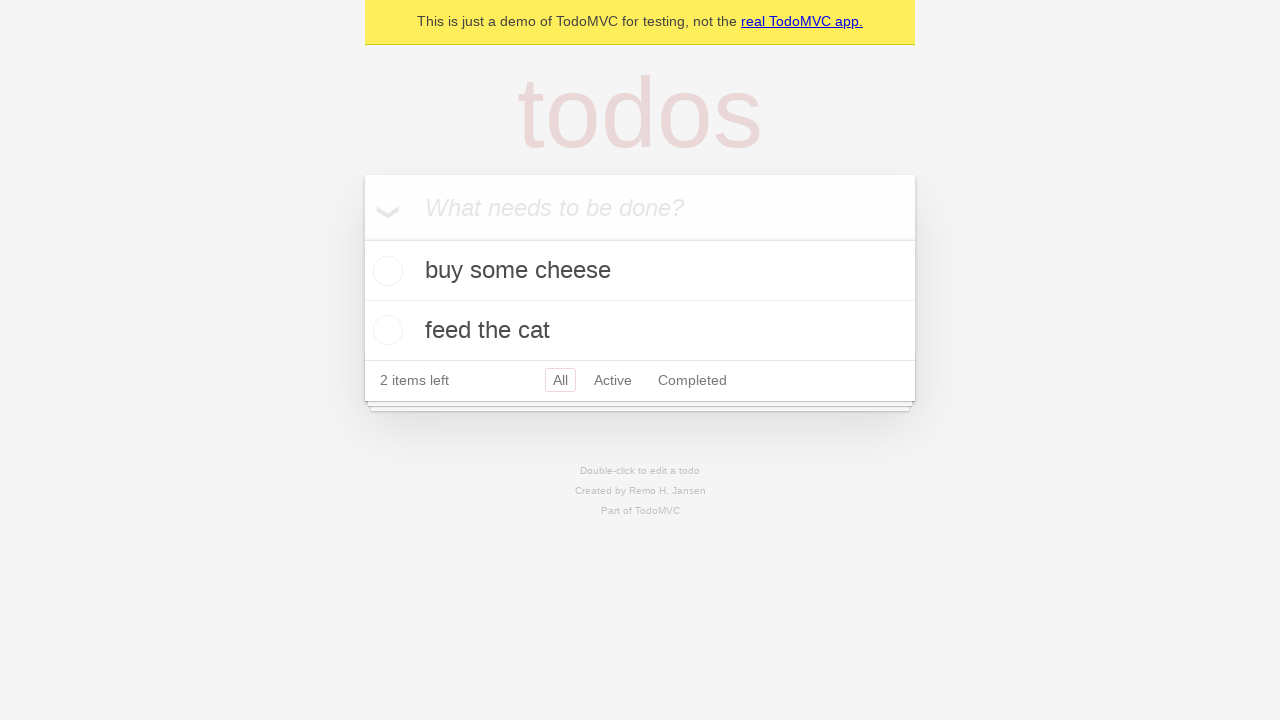